Tests clicking a button with a dynamic ID on the UI Testing Playground site, waiting for the button to be clickable before clicking it.

Starting URL: http://uitestingplayground.com/dynamicid

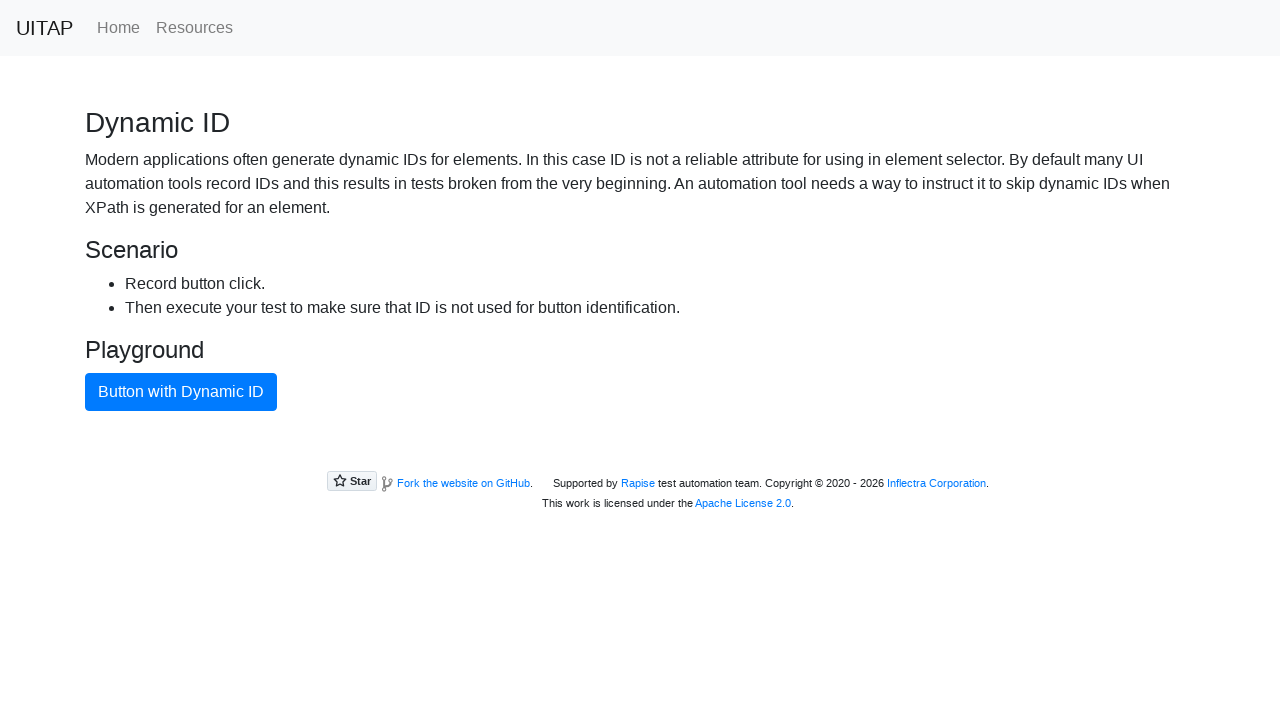

Waited for primary button with dynamic ID to be visible
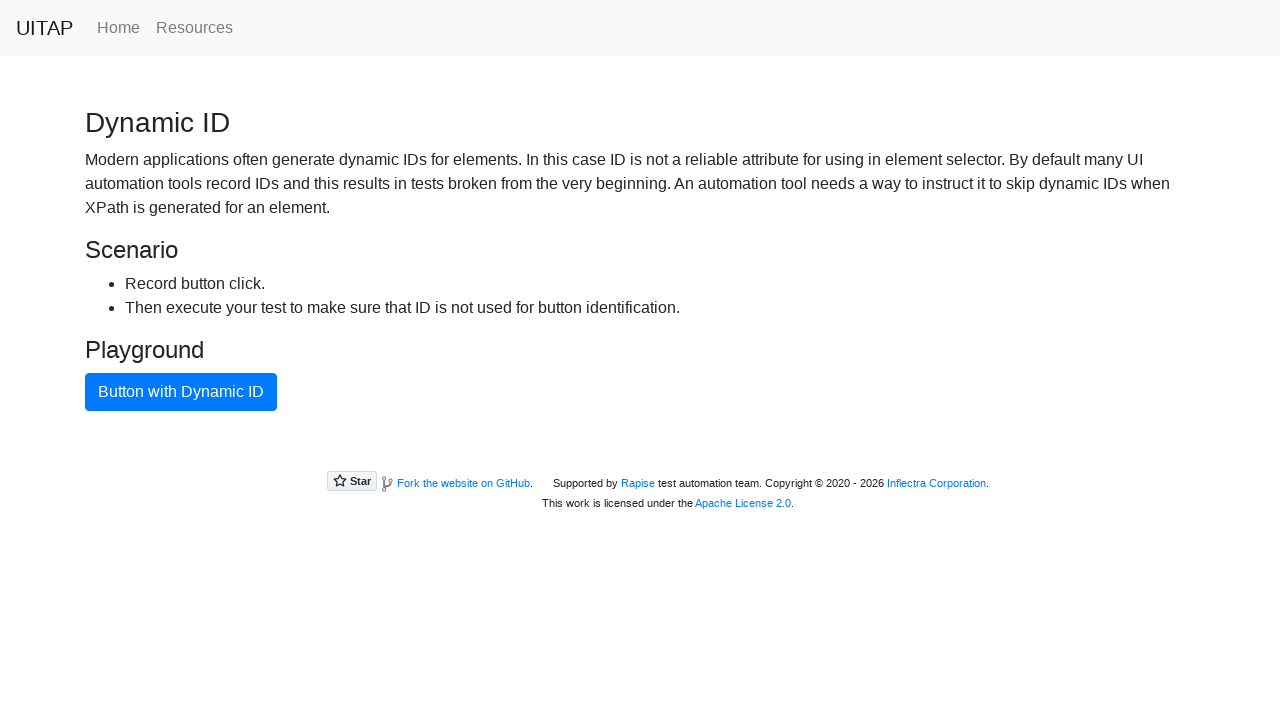

Clicked the primary button with dynamic ID at (181, 392) on button.btn.btn-primary
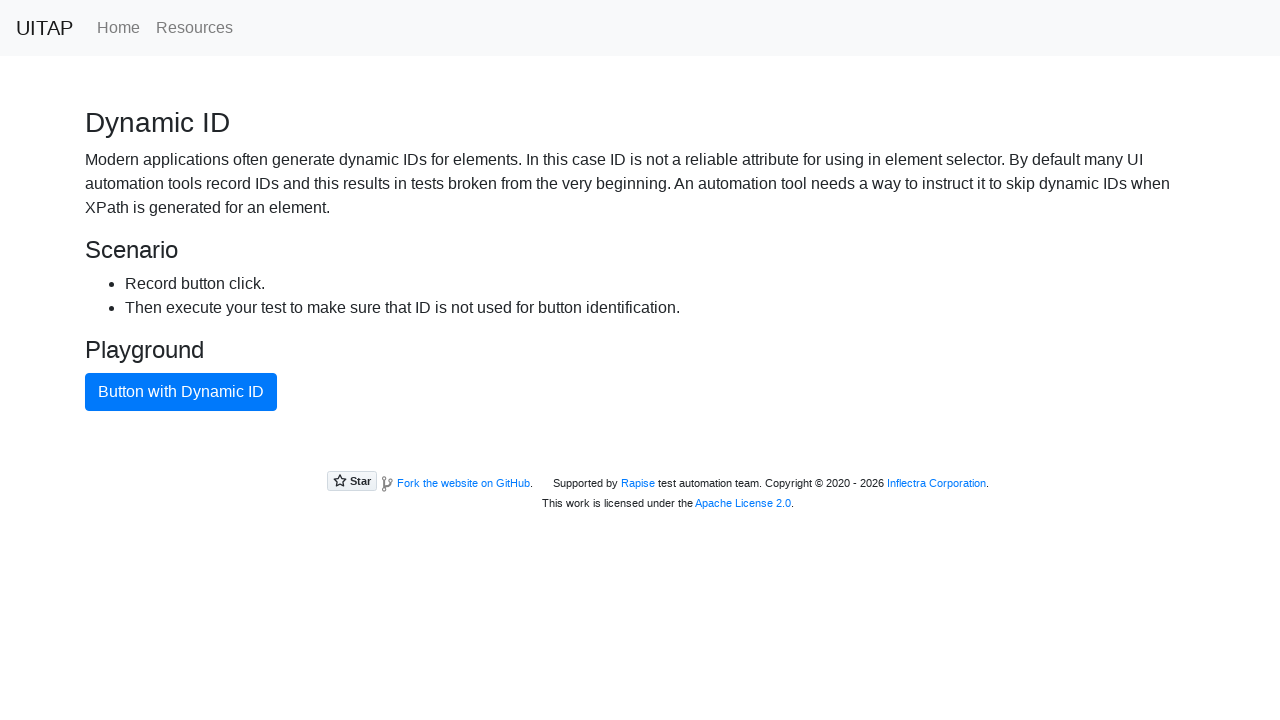

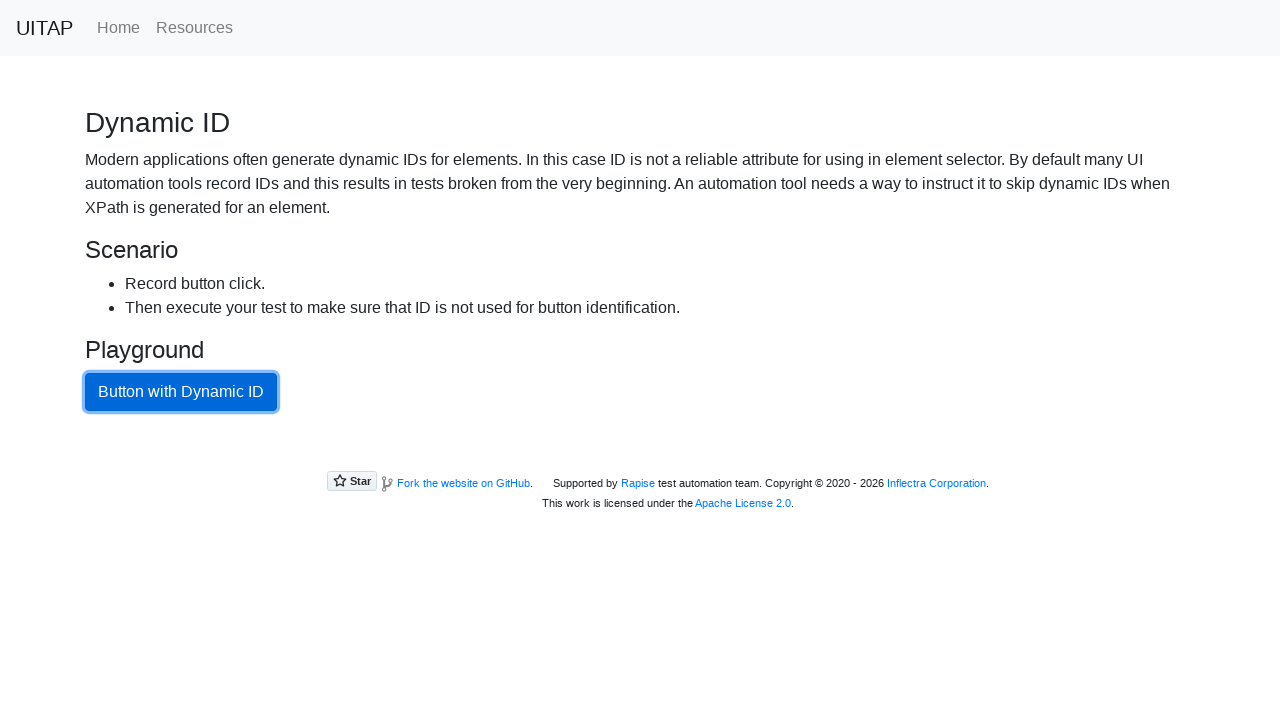